Tests setting the volume slider to 75% using click and drag with keyboard fine-tuning

Starting URL: https://training-support.net/webelements/sliders

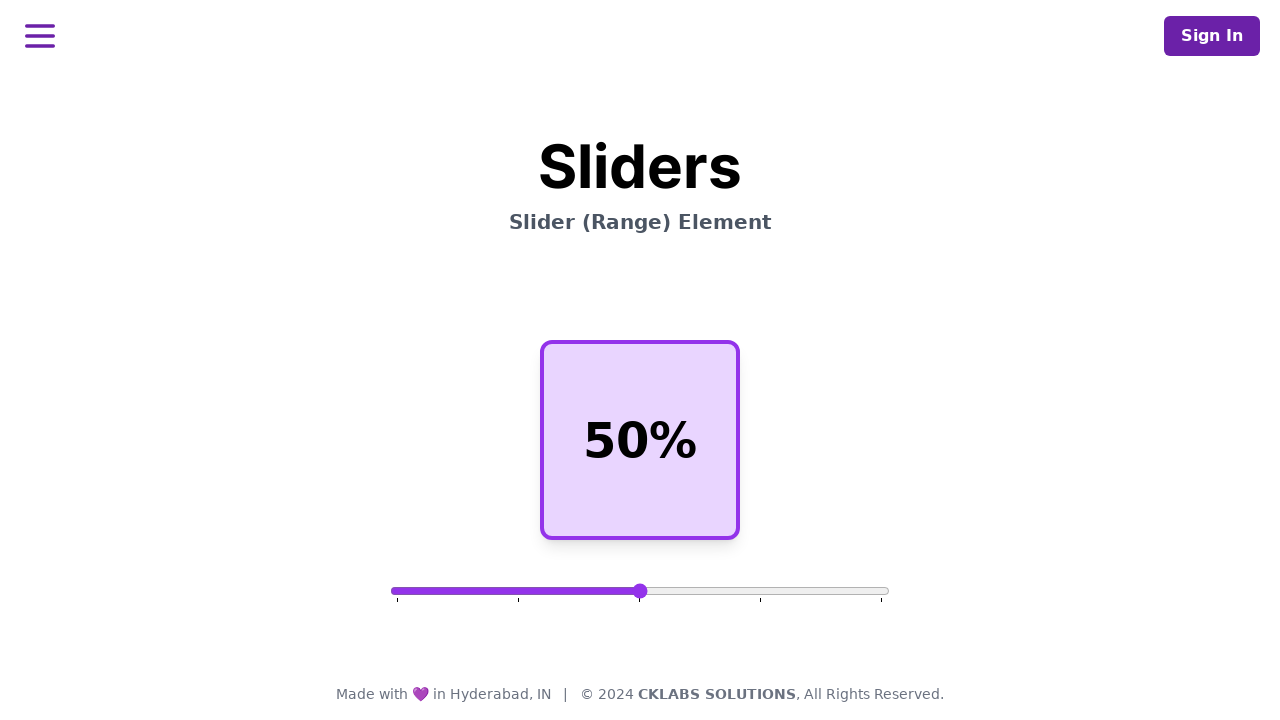

Located volume slider element
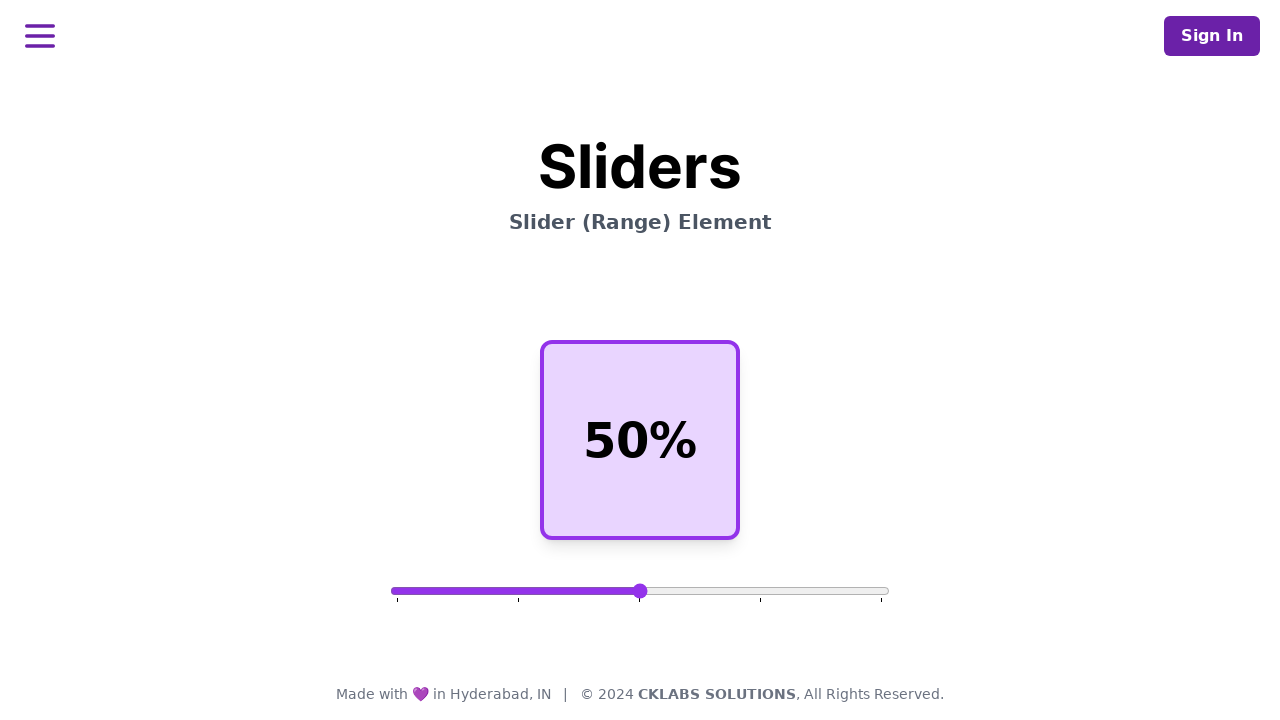

Retrieved bounding box of slider element
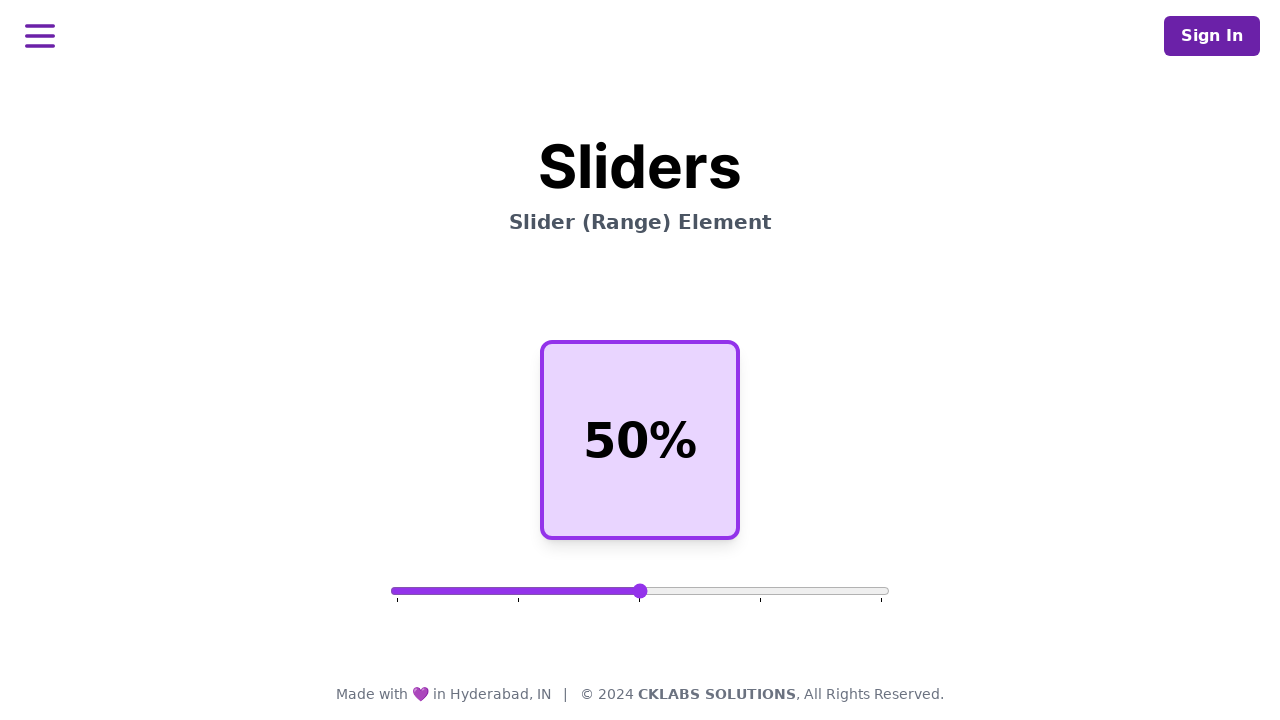

Calculated target position for 75% volume (x=765.0)
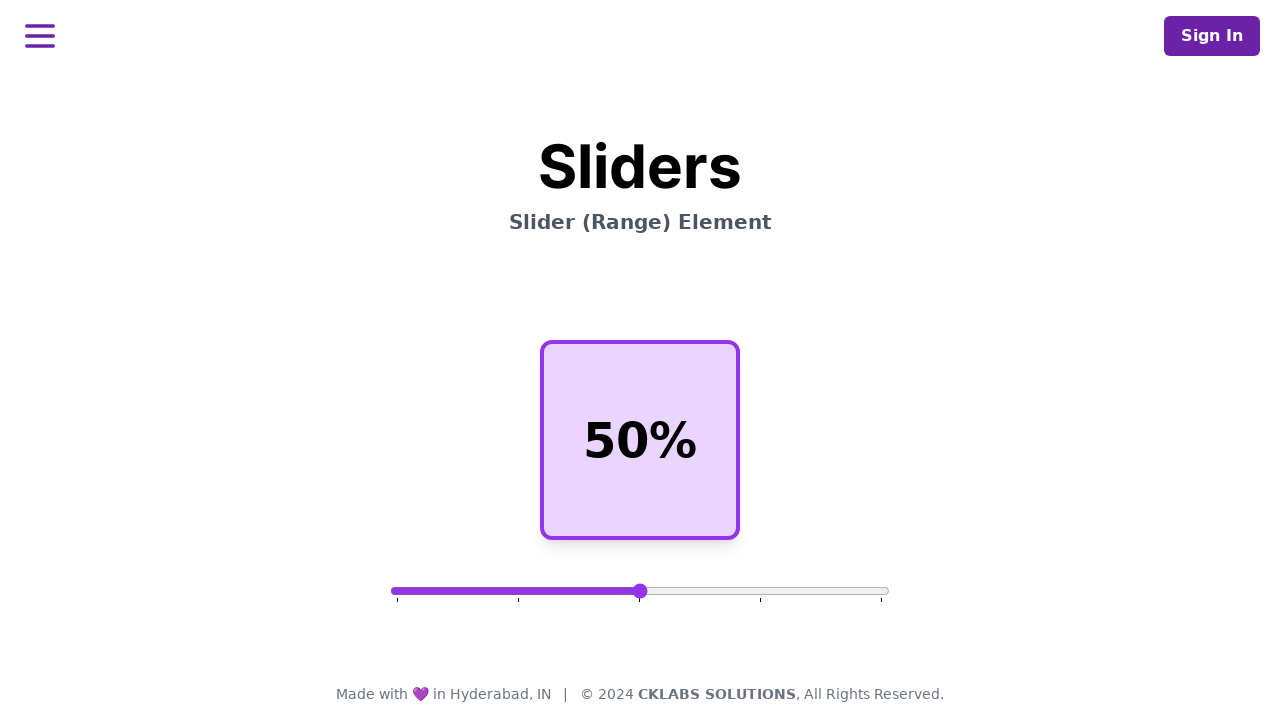

Moved mouse to center of slider at (640, 591)
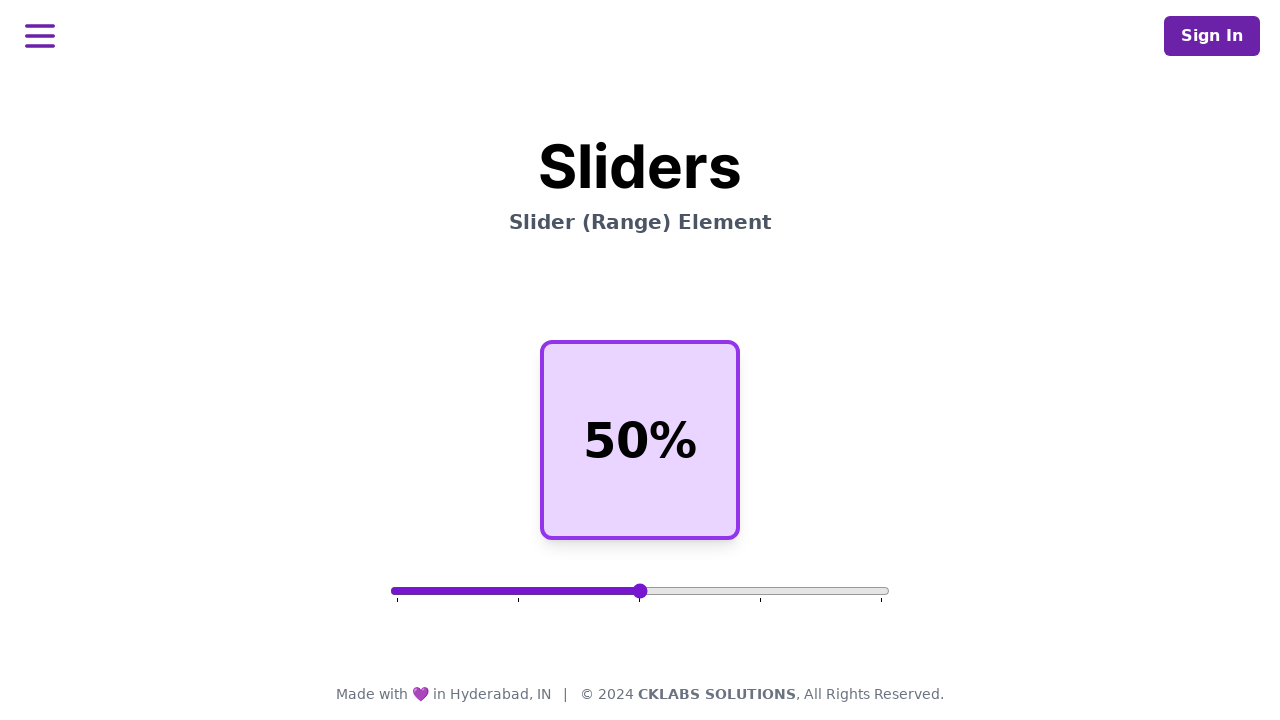

Pressed mouse button down on slider at (640, 591)
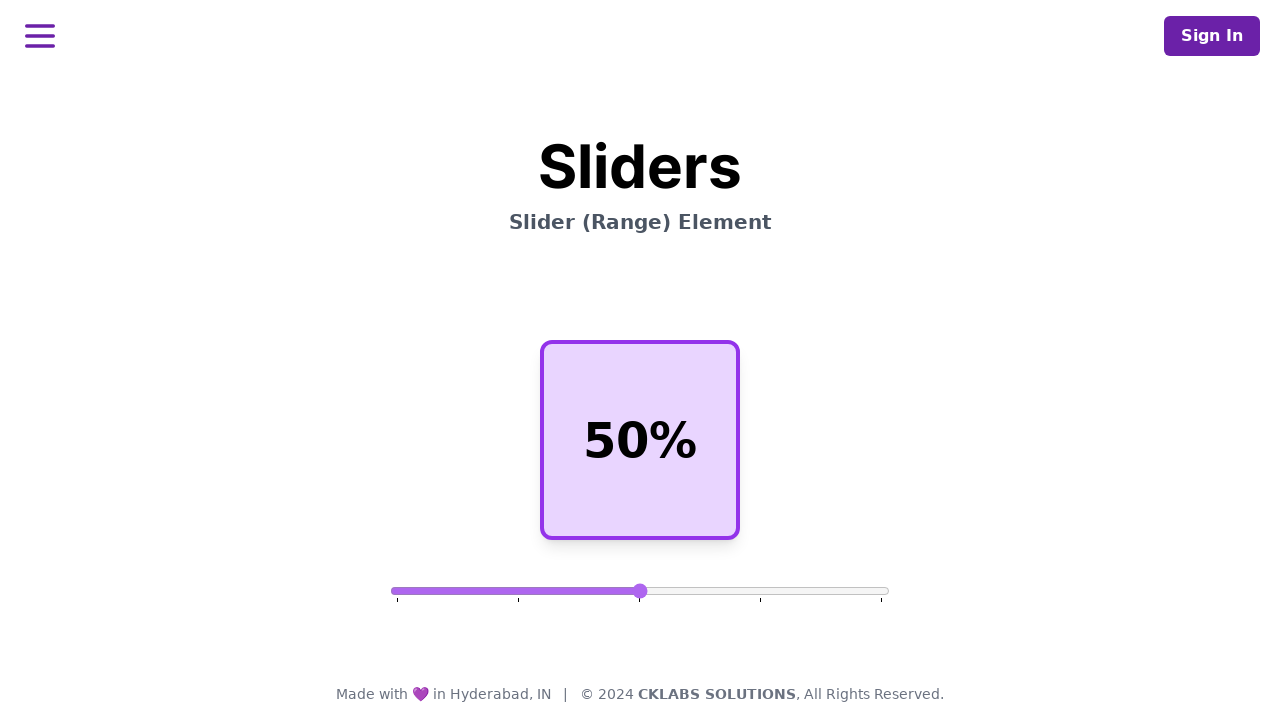

Dragged mouse to 75% position on slider at (765, 591)
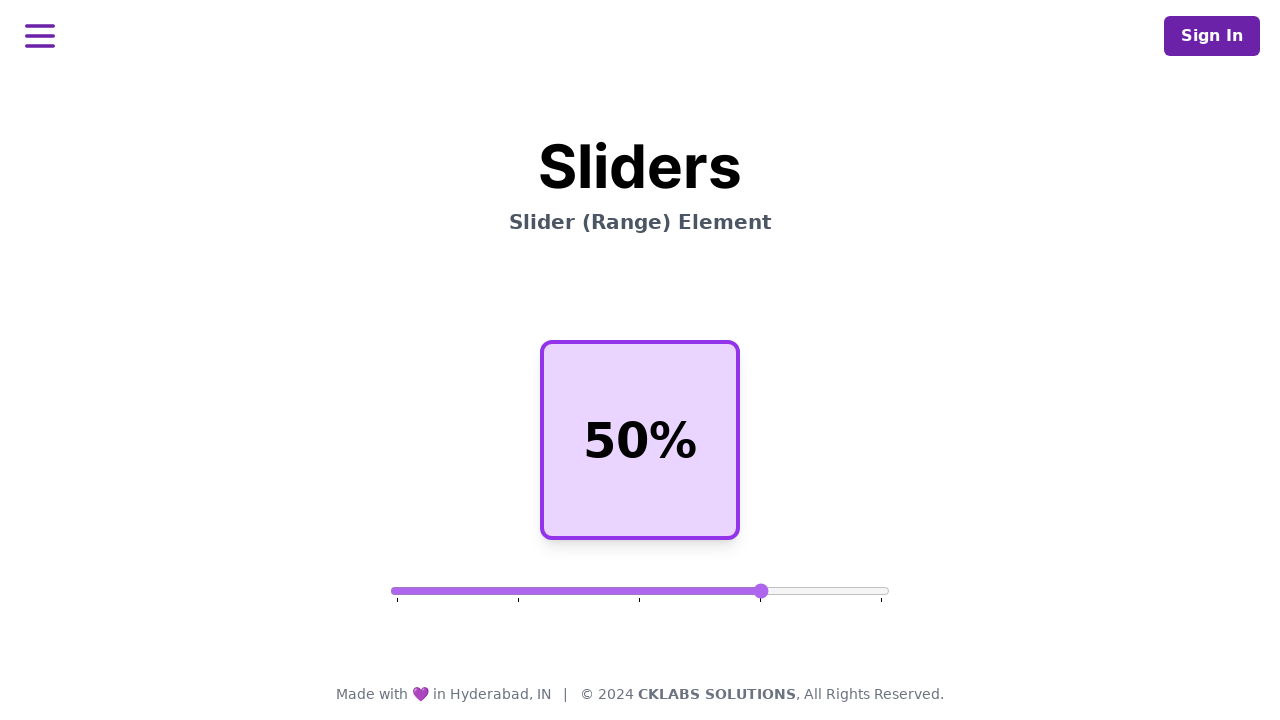

Released mouse button to complete drag at (765, 591)
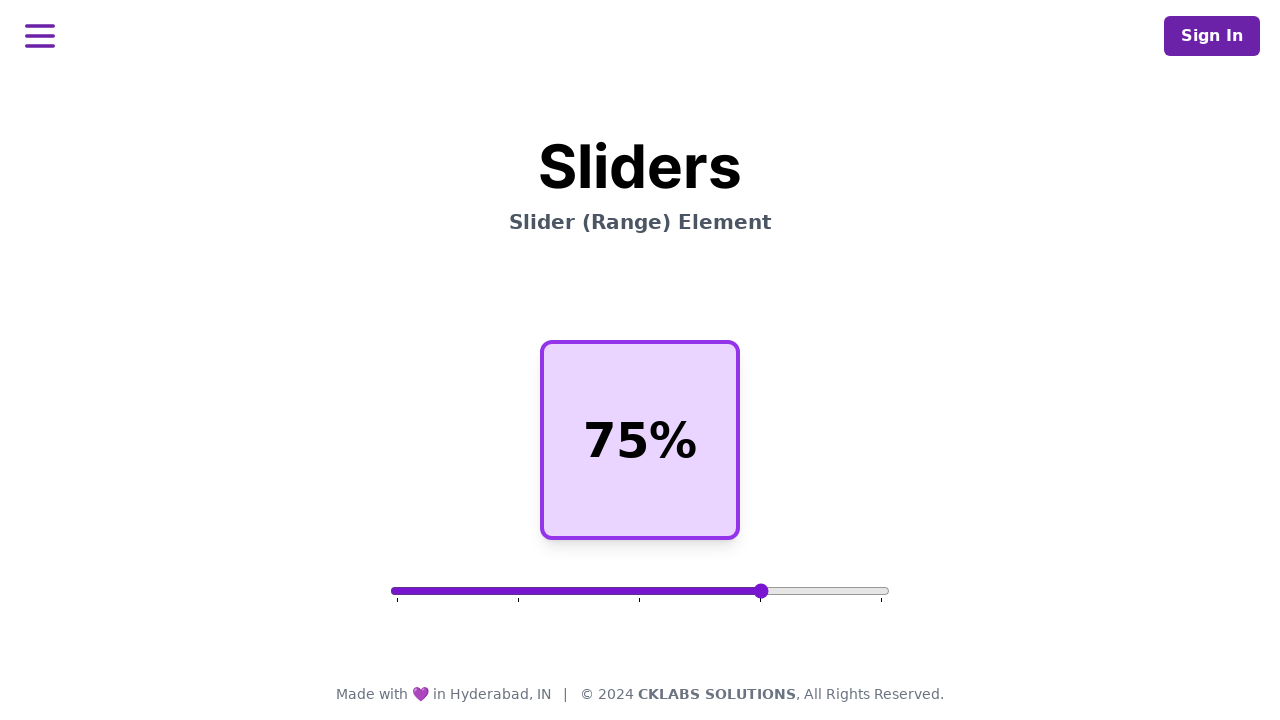

Focused on slider element for keyboard input on #volume
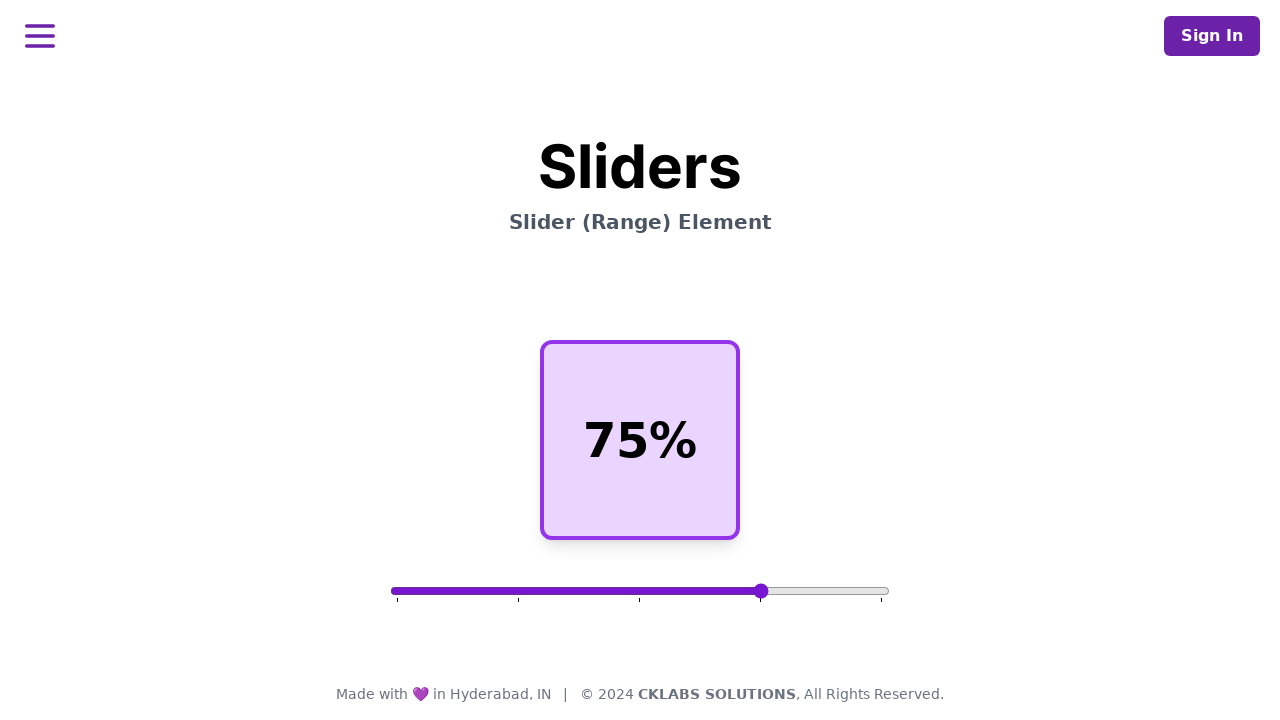

Retrieved current volume display text
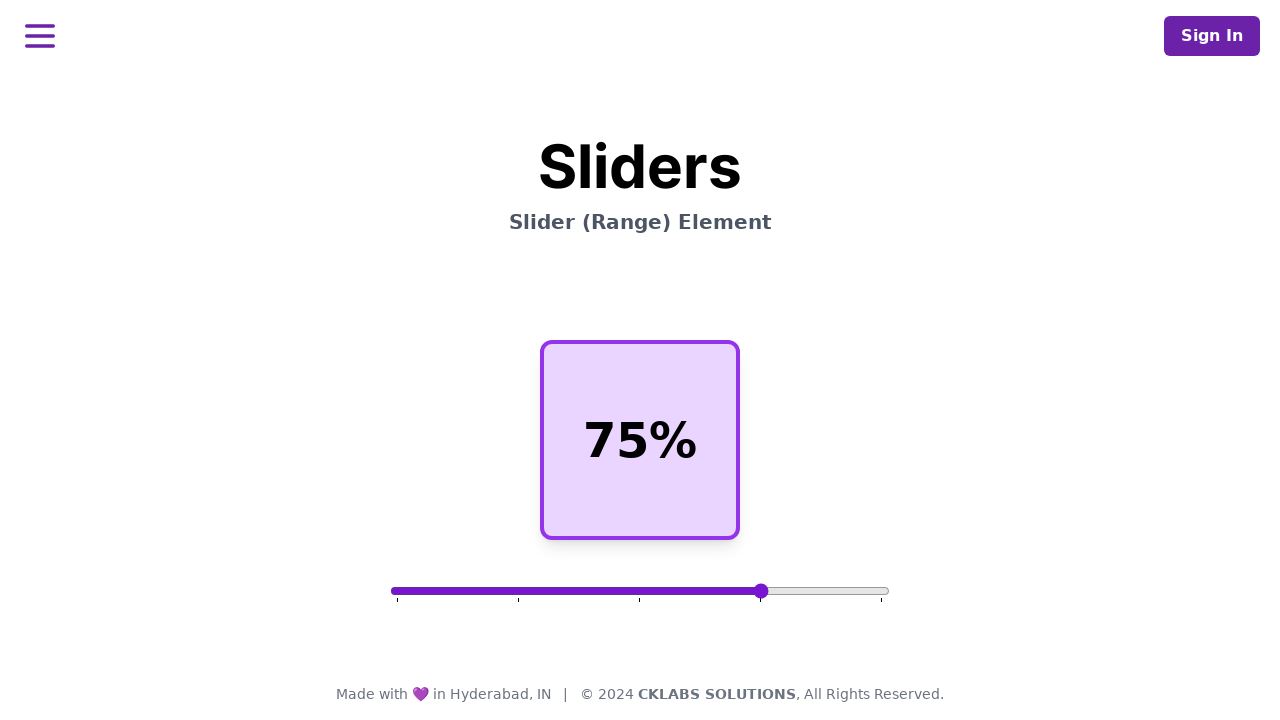

Parsed current volume value: 75%
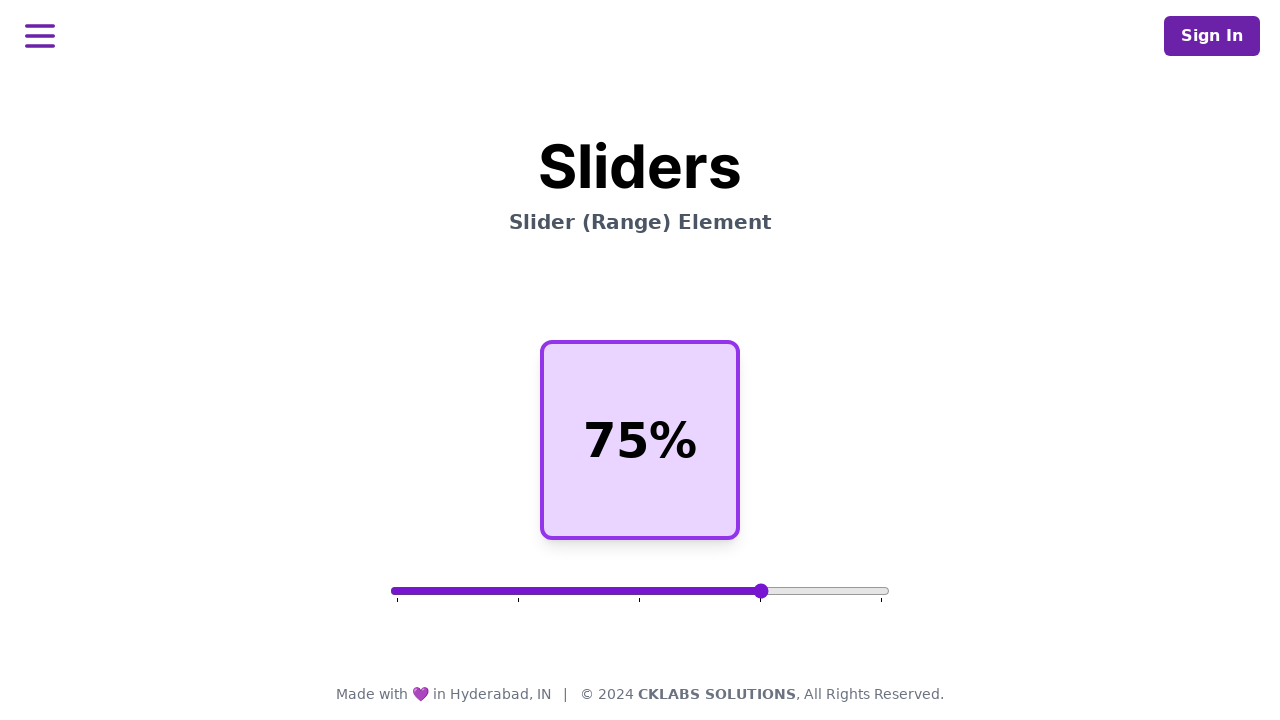

Verified volume is set to exactly 75%
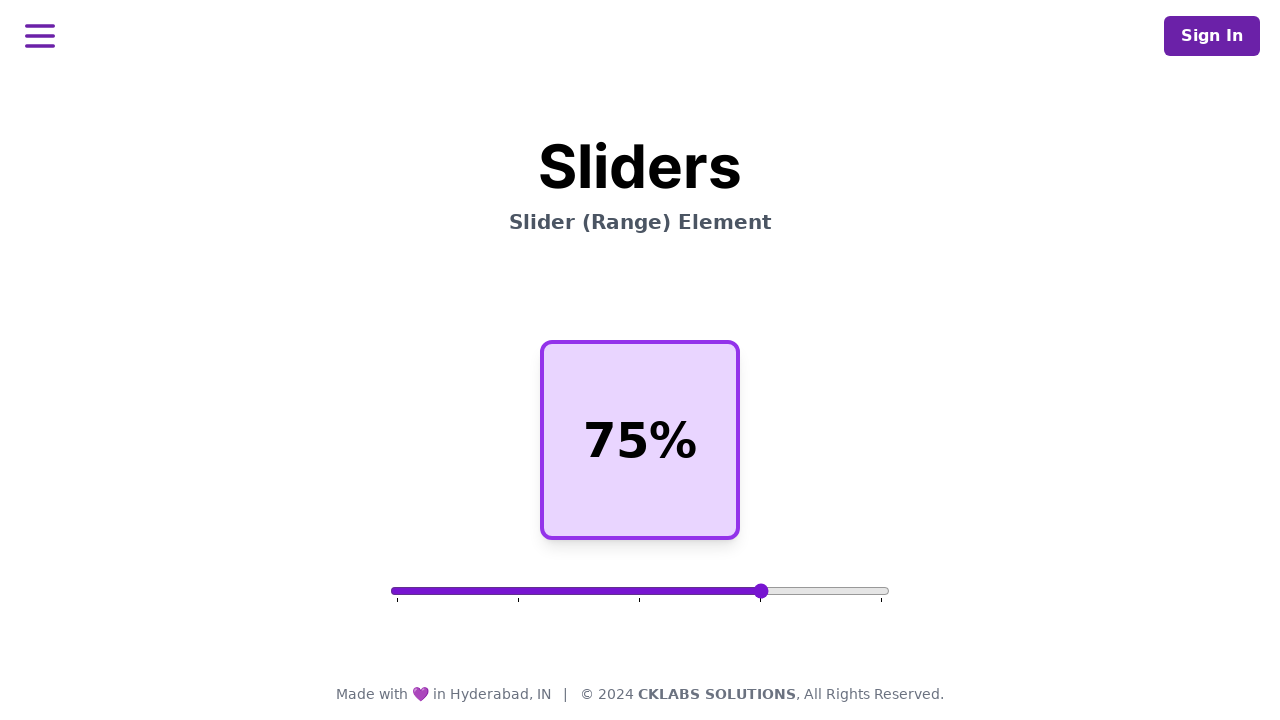

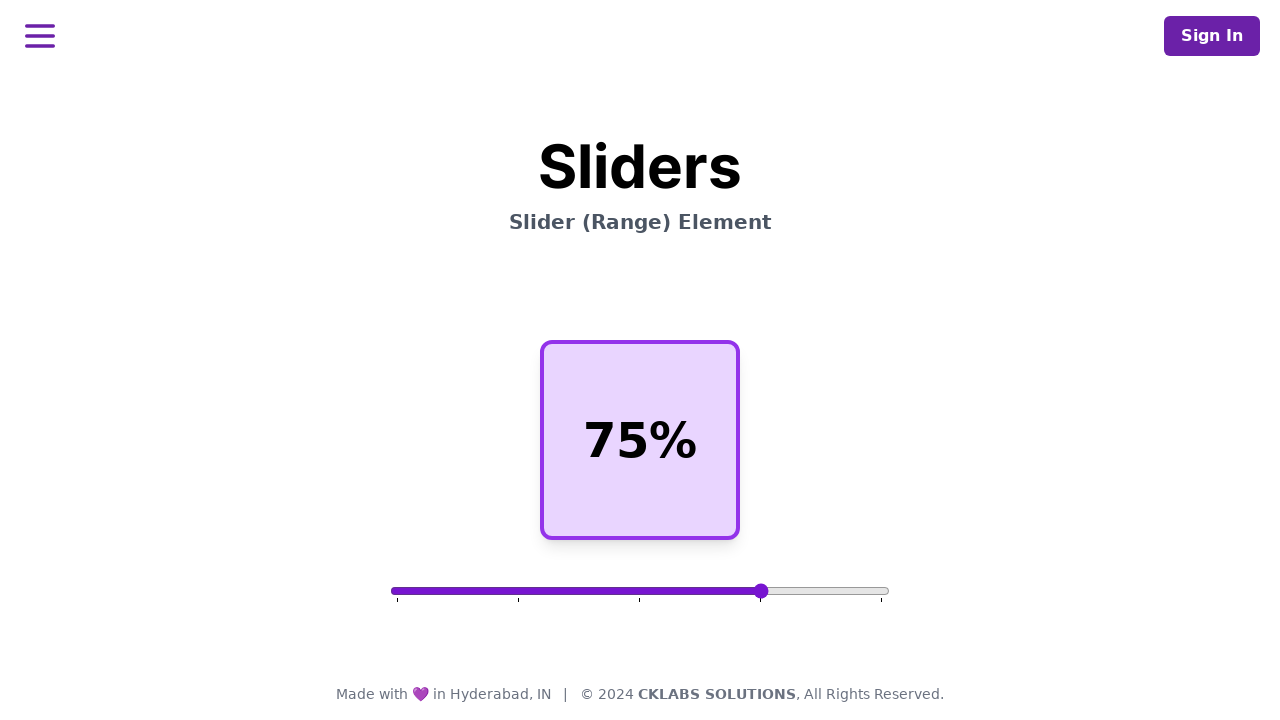